Verifies that the page title does not match an incorrect expected value

Starting URL: https://opensource-demo.orangehrmlive.com/

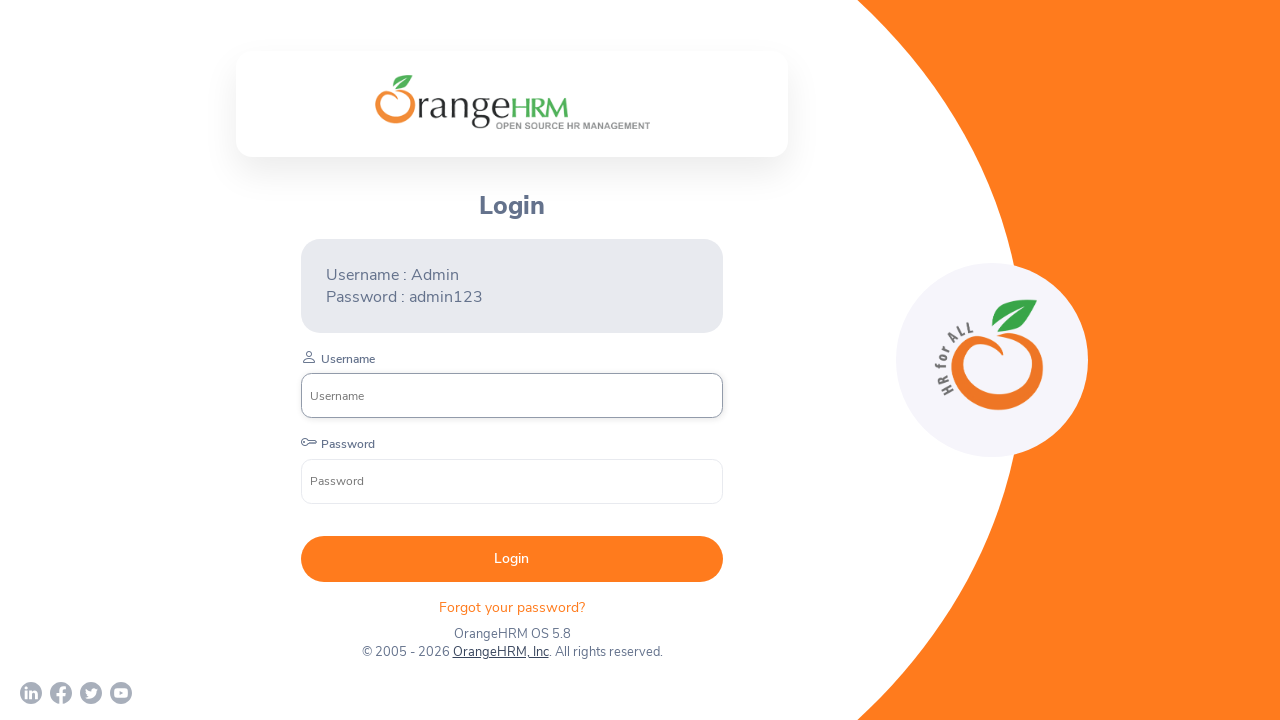

Retrieved page title
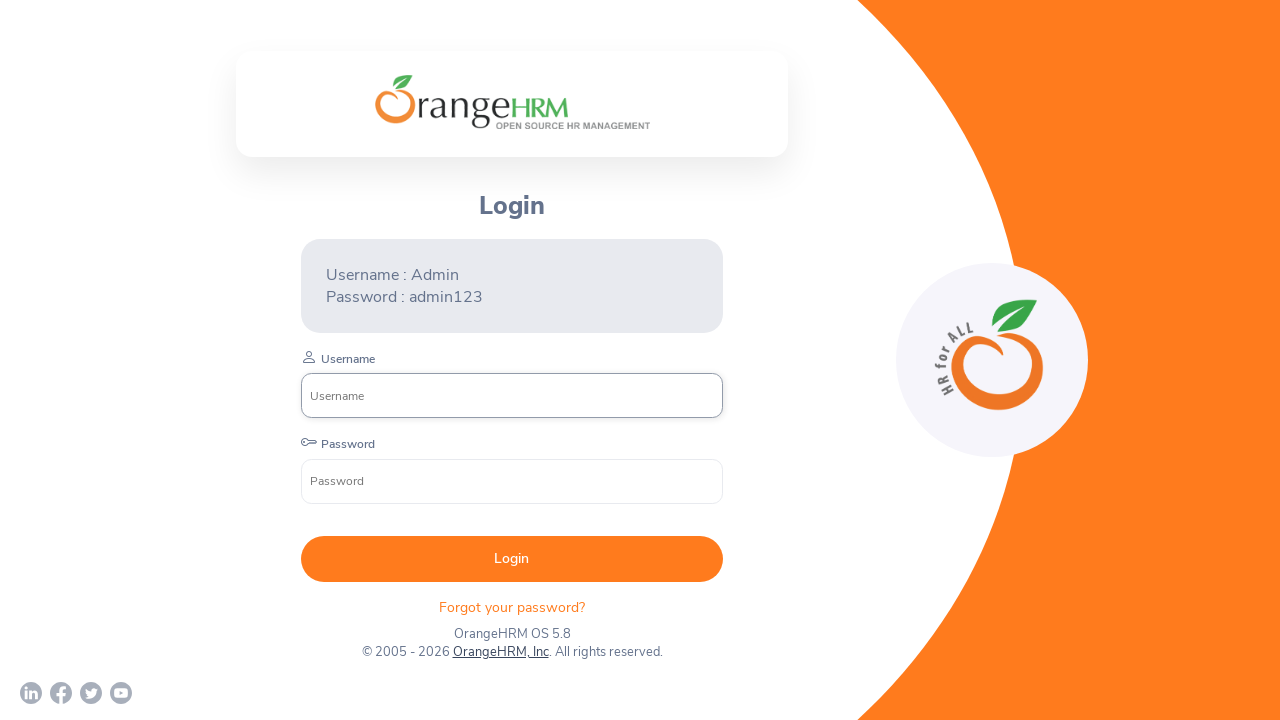

Verified that page title does not match incorrect expected value 'Himaja'
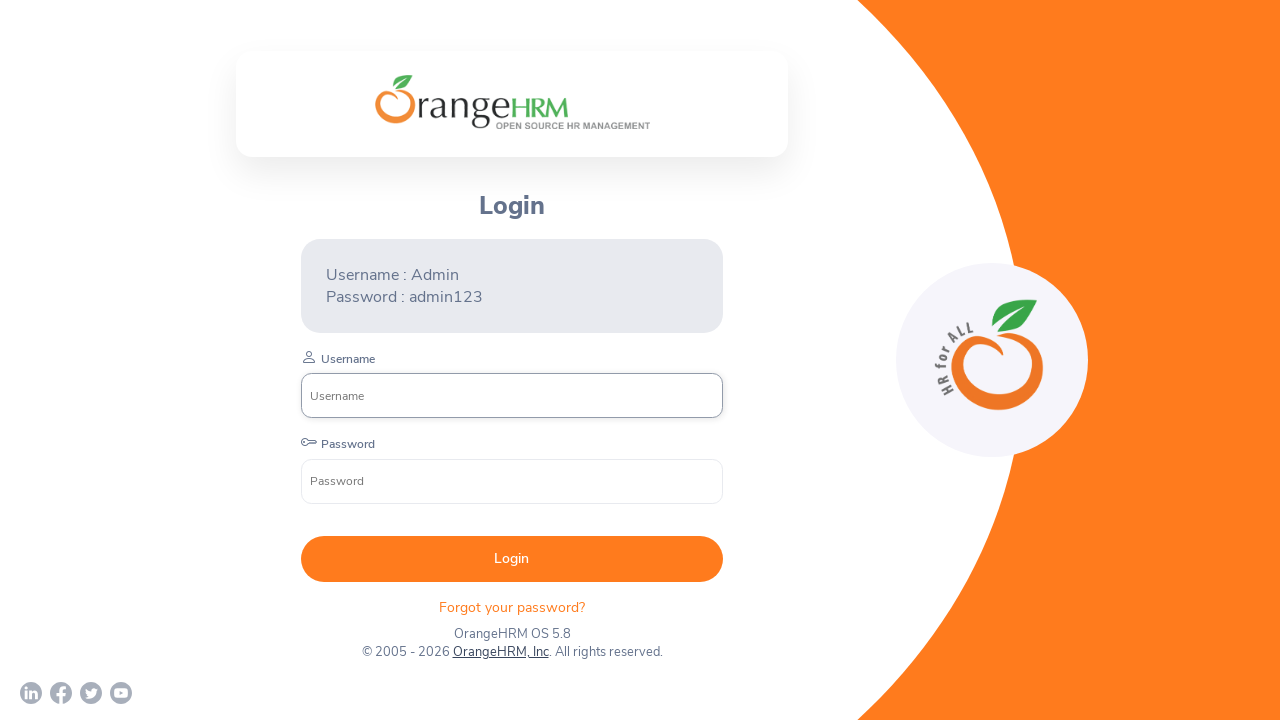

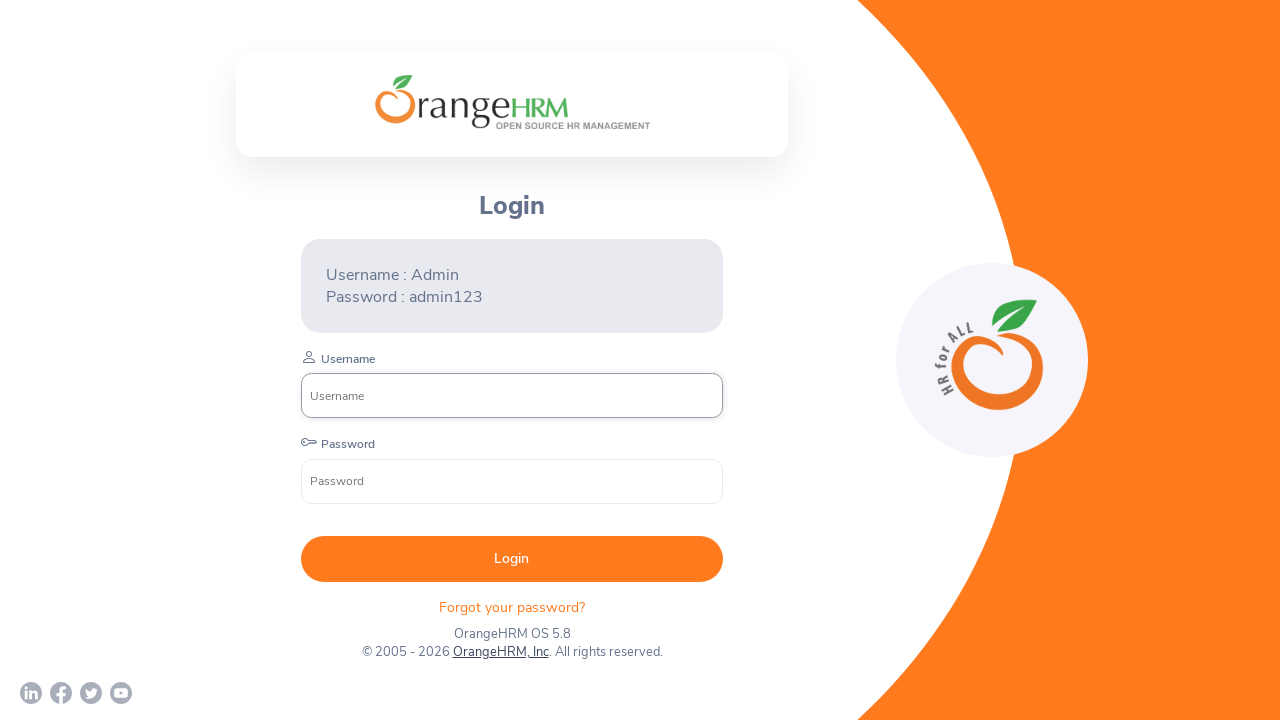